Tests selecting an option from a dropdown by iterating through all options and clicking on the matching one, then verifying the selection

Starting URL: http://the-internet.herokuapp.com/dropdown

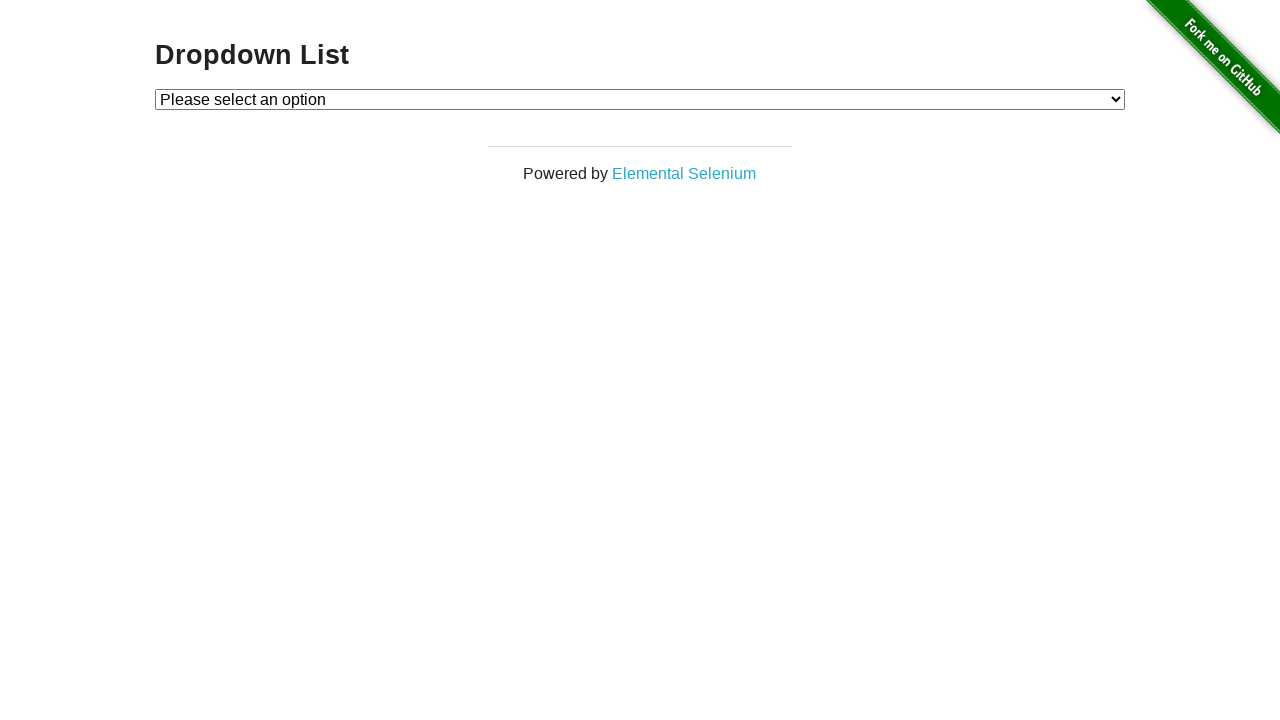

Waited for dropdown to be visible
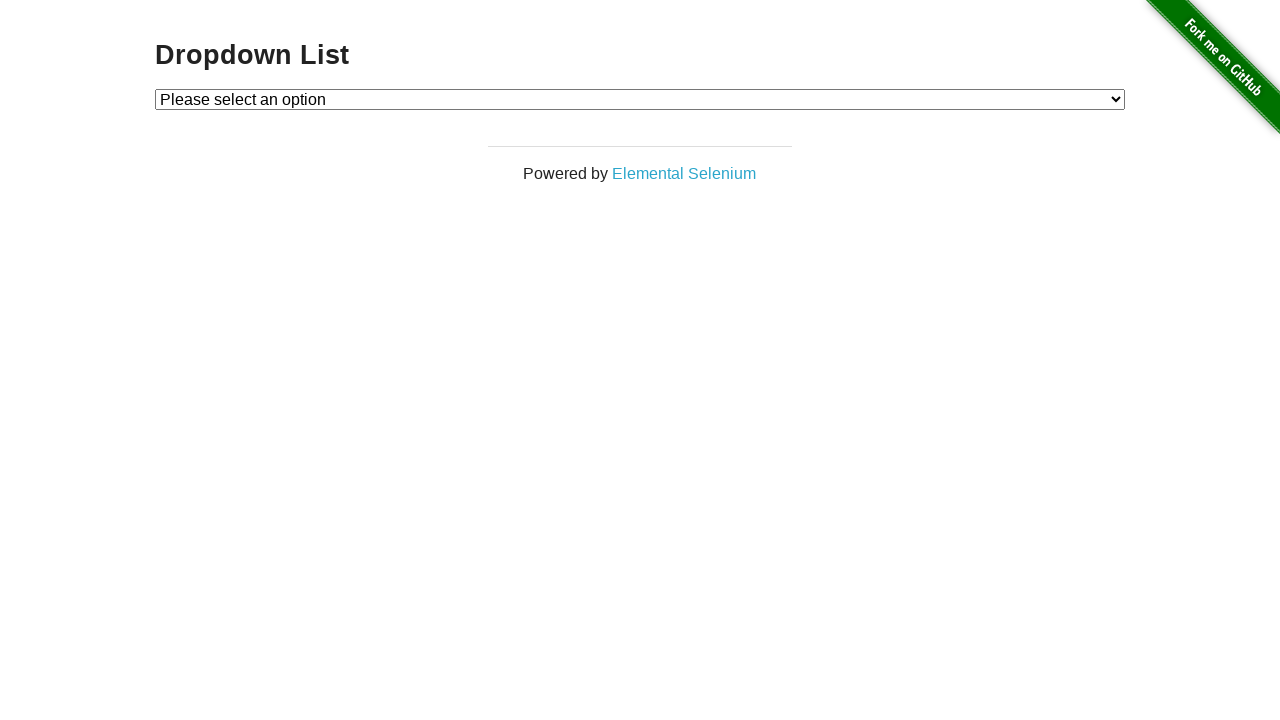

Selected 'Option 1' from dropdown using label on #dropdown
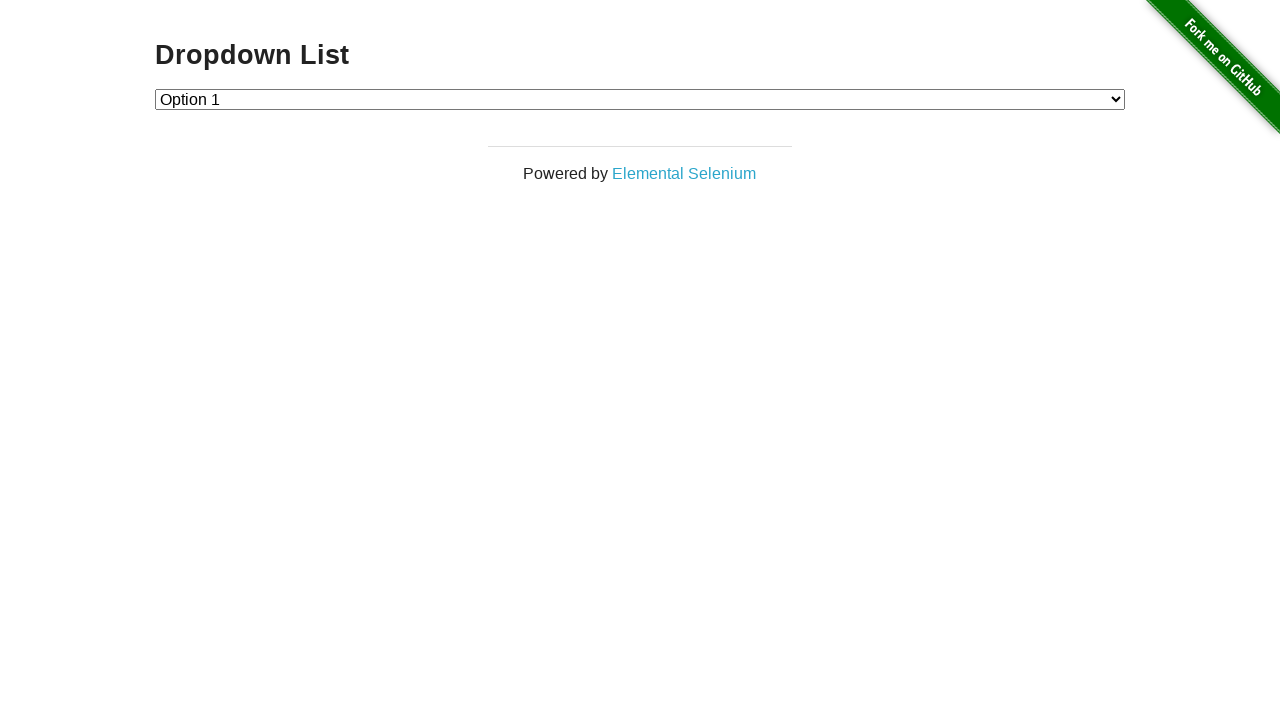

Retrieved selected value from dropdown
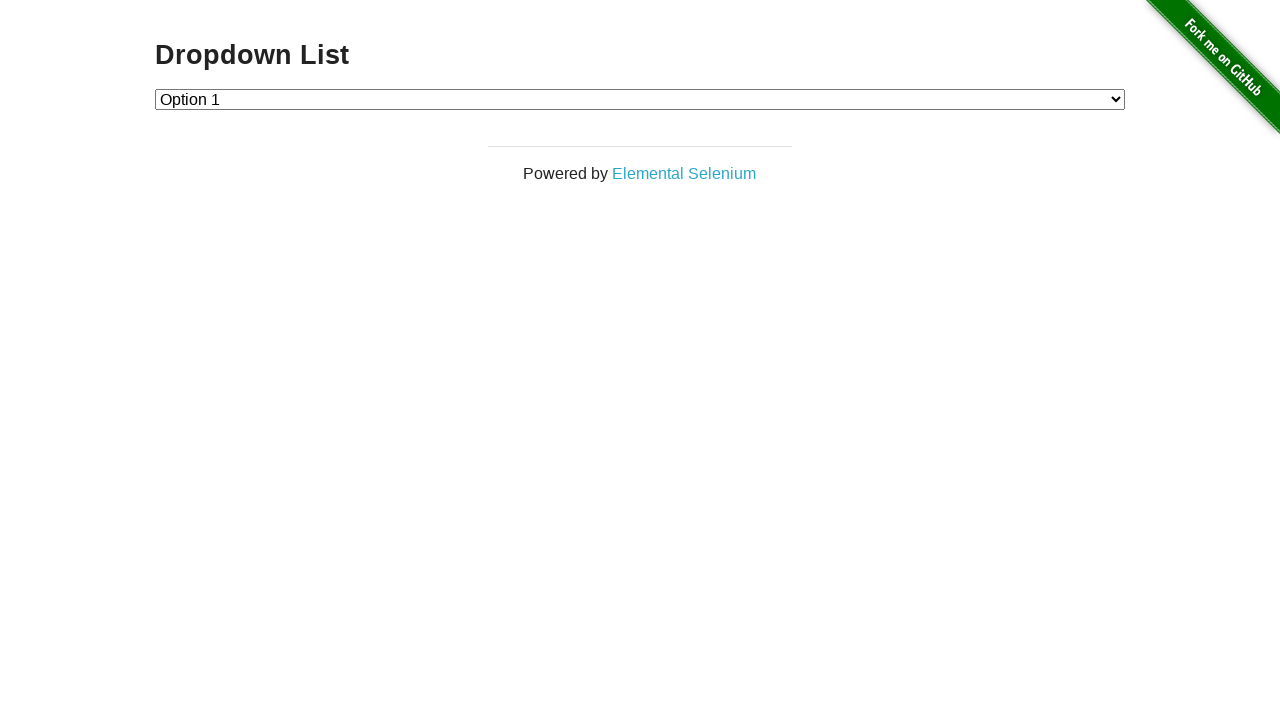

Verified that dropdown selection is '1'
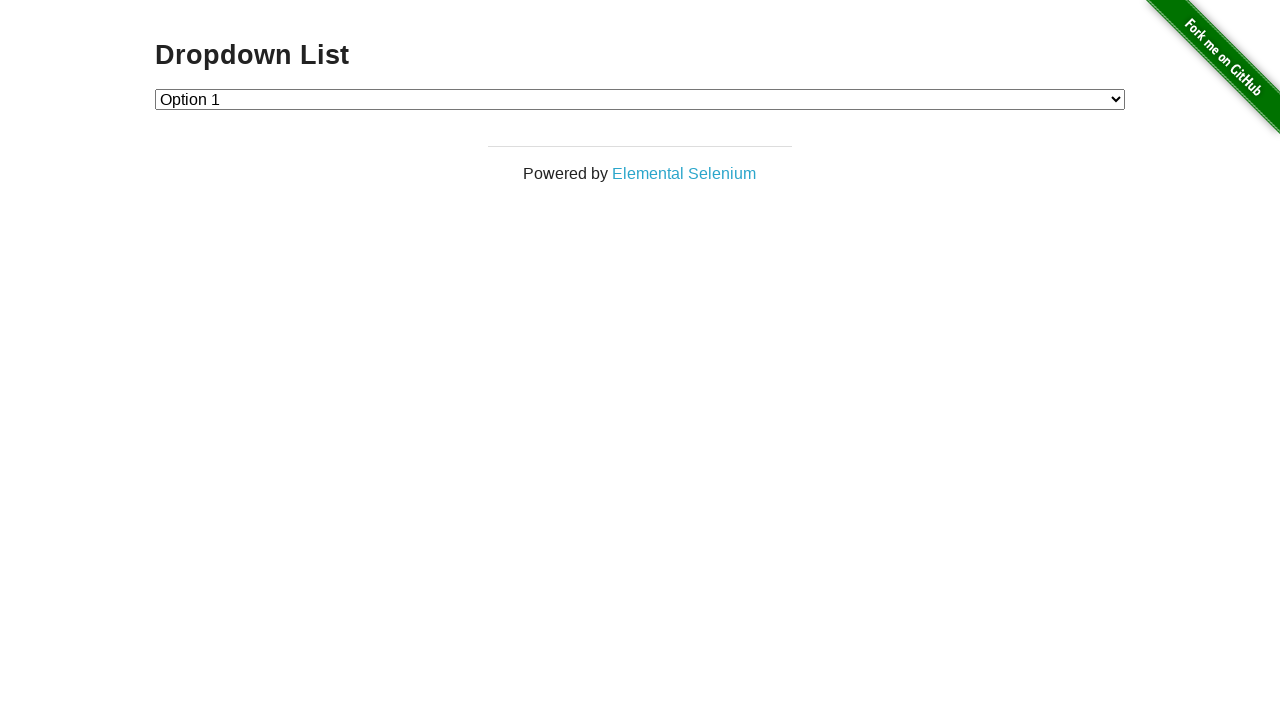

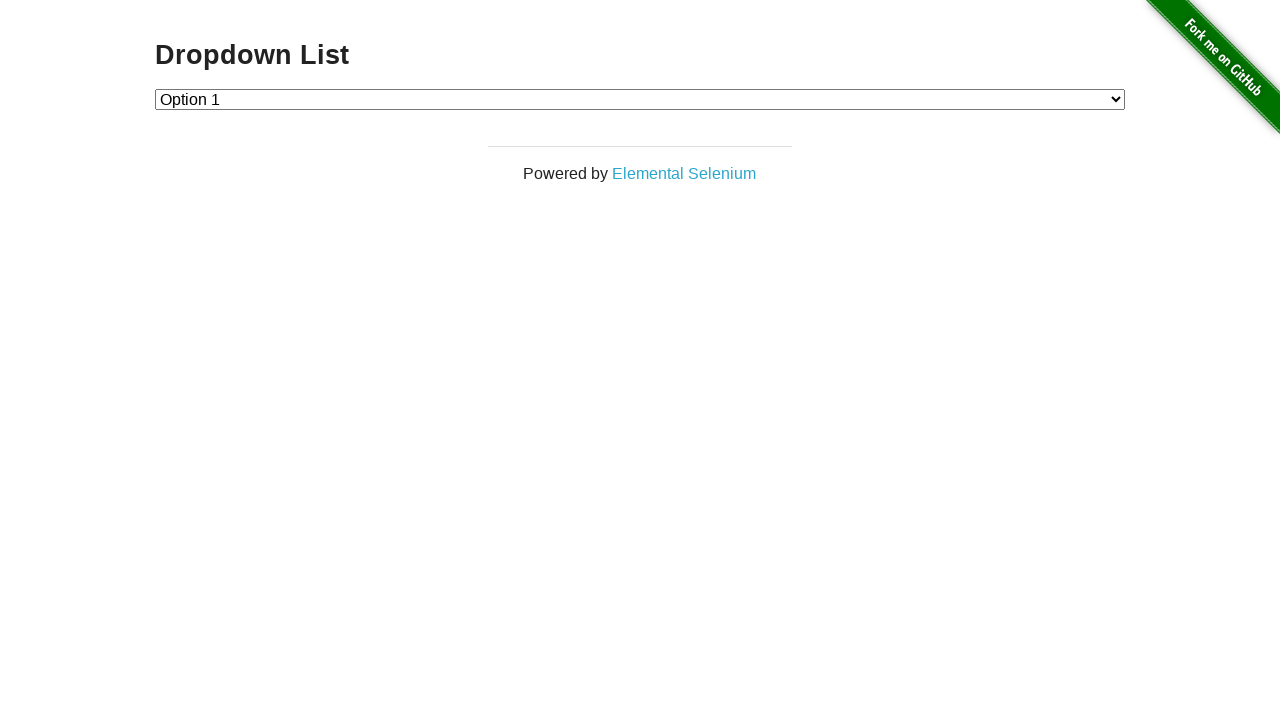